Tests checkbox functionality by checking if checkboxes are selected, and clicking them if they are not already selected to ensure both checkboxes end up in a checked state.

Starting URL: https://the-internet.herokuapp.com/checkboxes

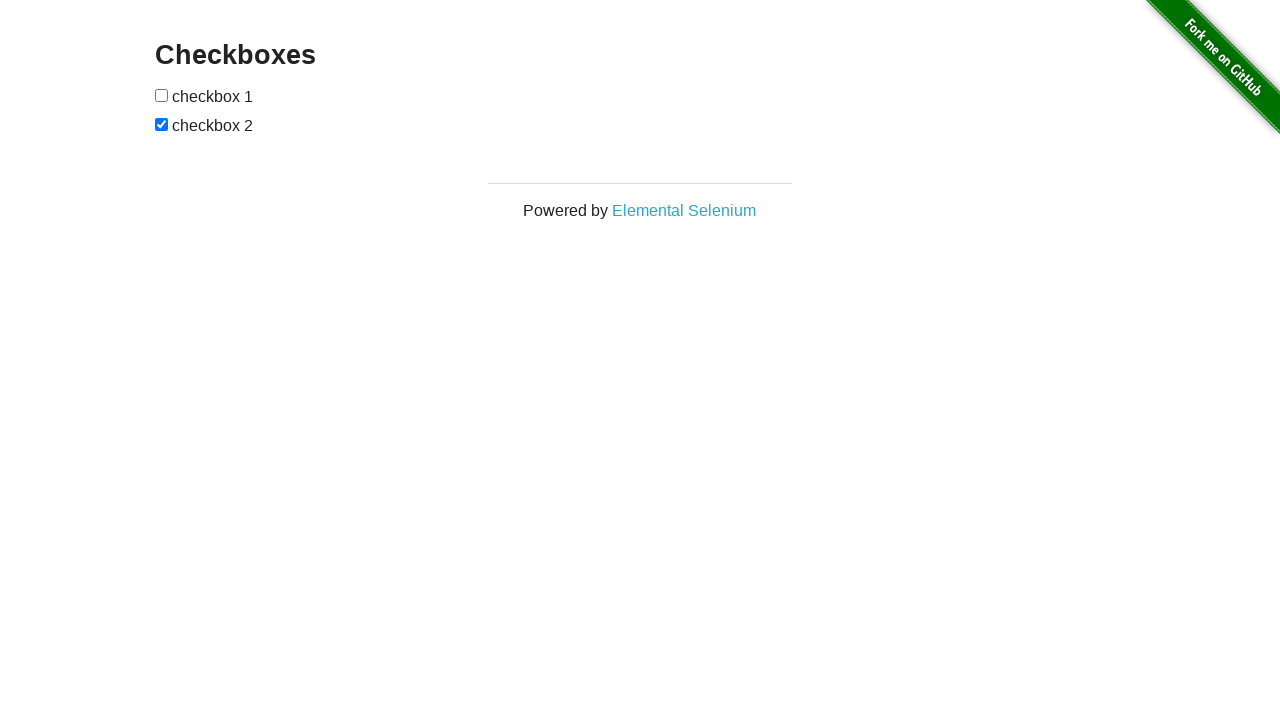

Waited for checkboxes to be present on the page
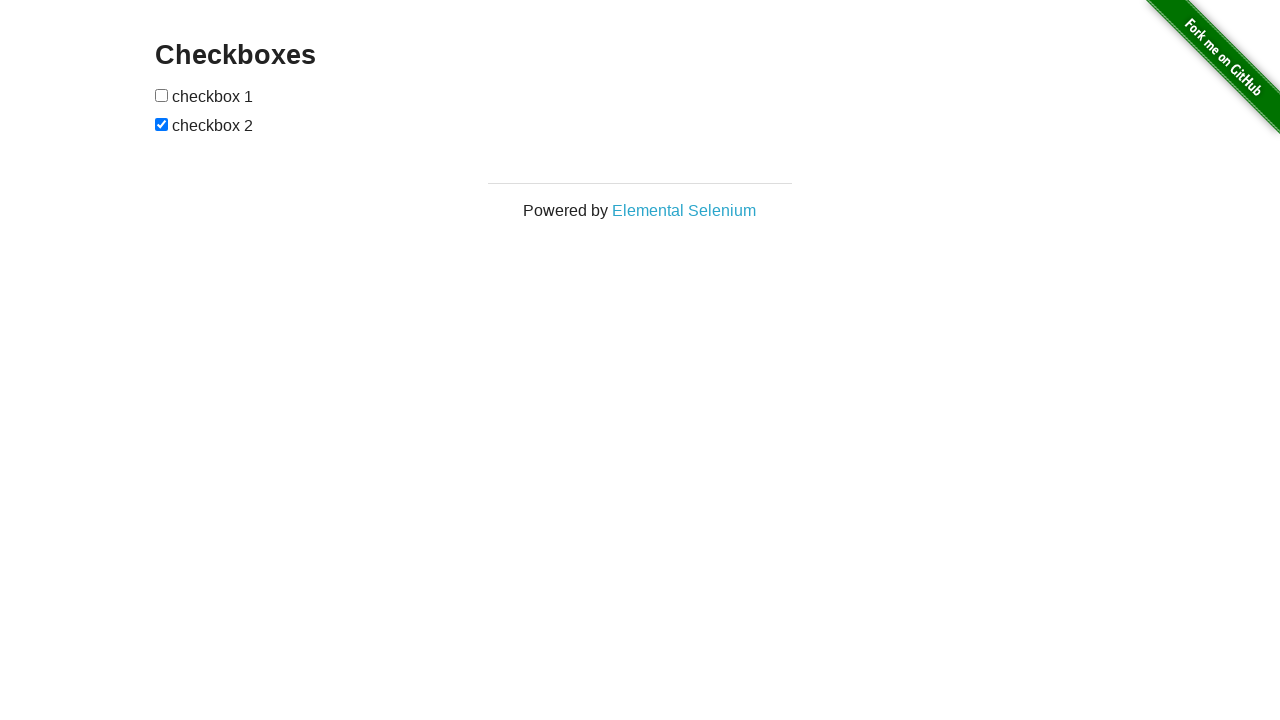

Located the first checkbox element
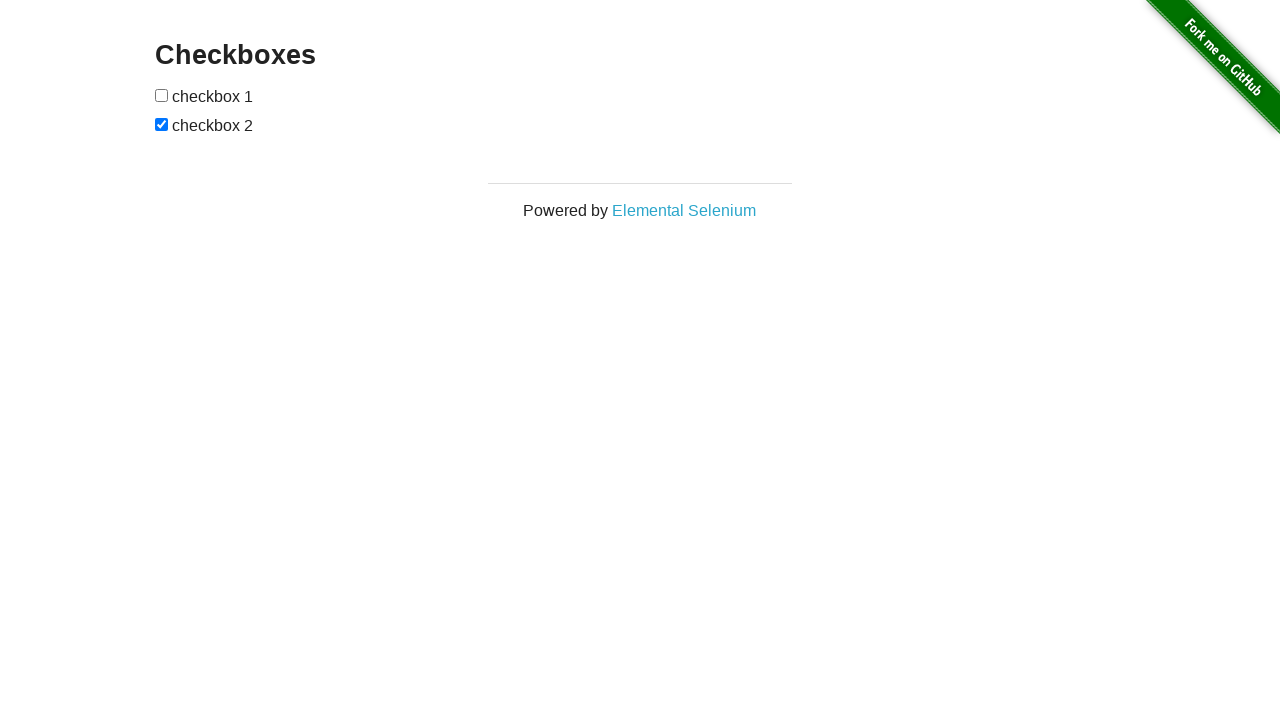

Checked if first checkbox is selected
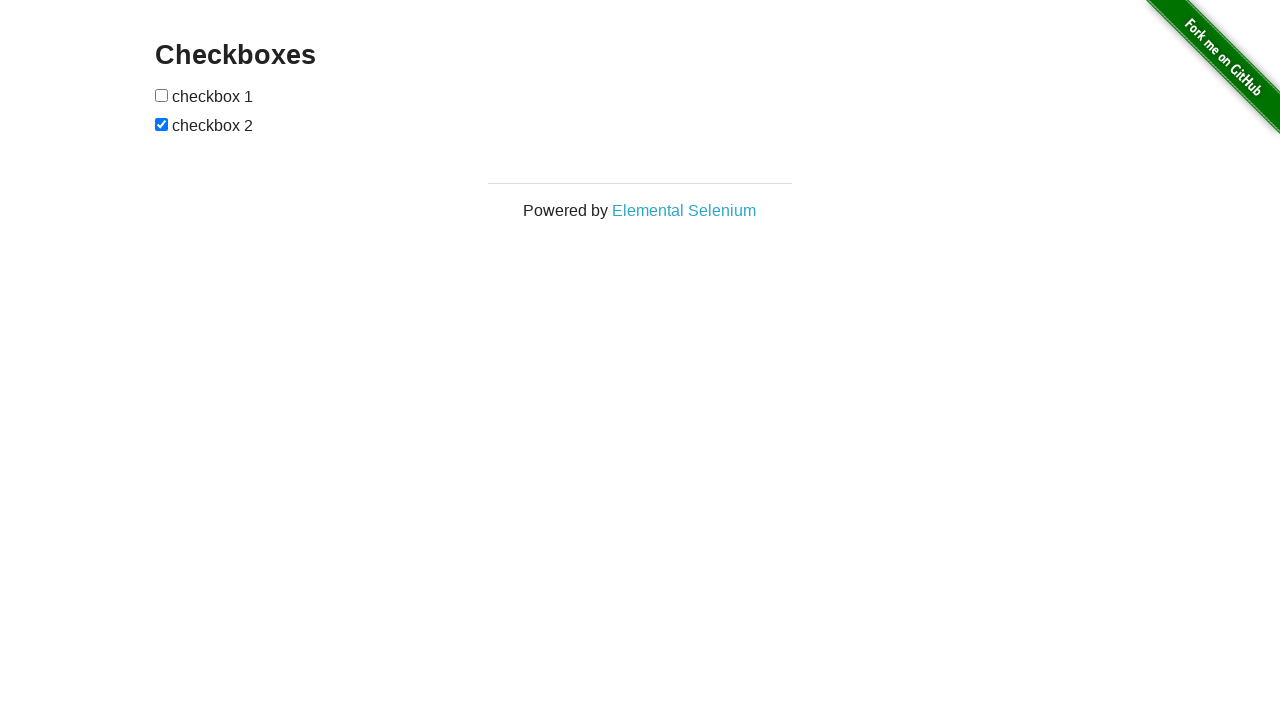

Clicked first checkbox to select it at (162, 95) on (//input[@type='checkbox'])[1]
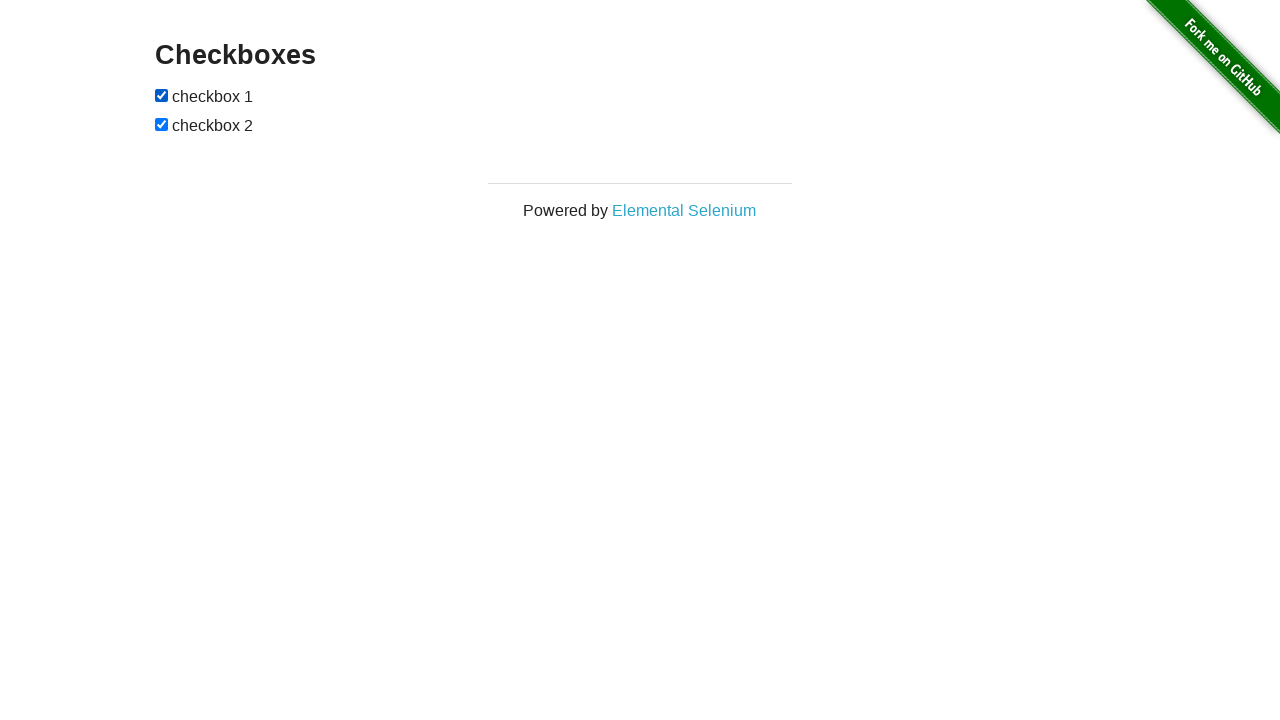

Located the second checkbox element
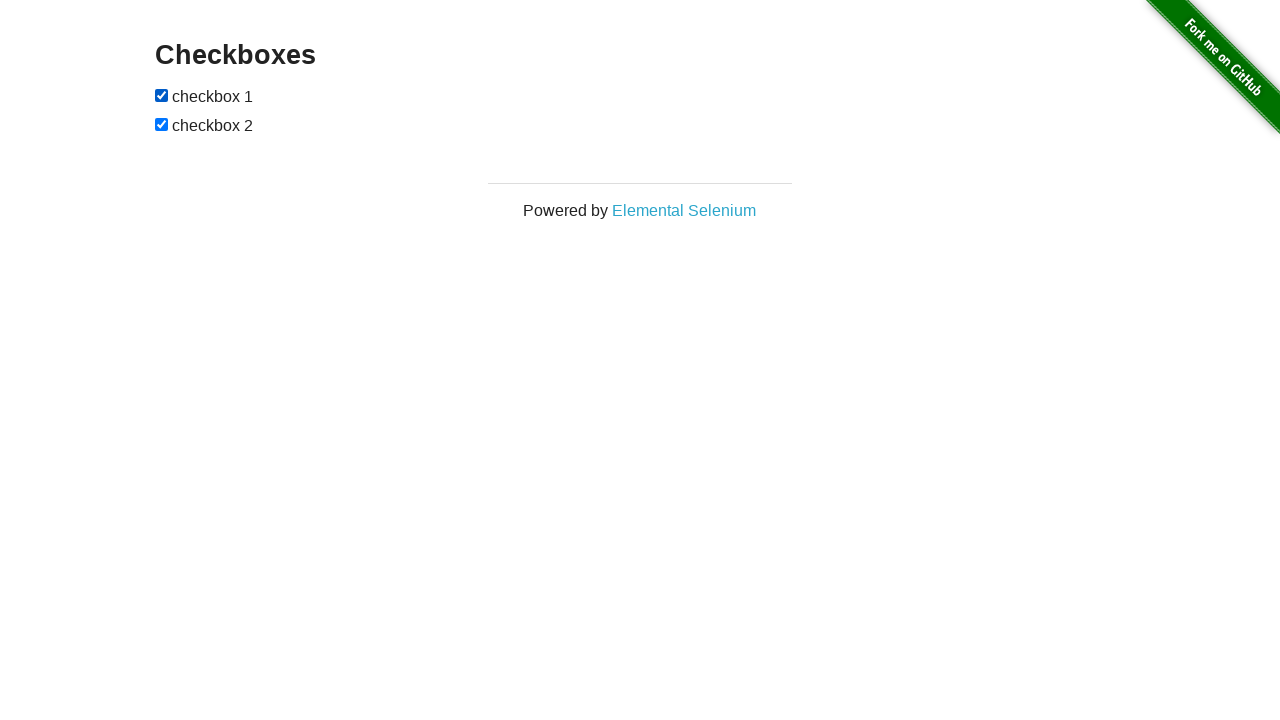

Second checkbox is already selected
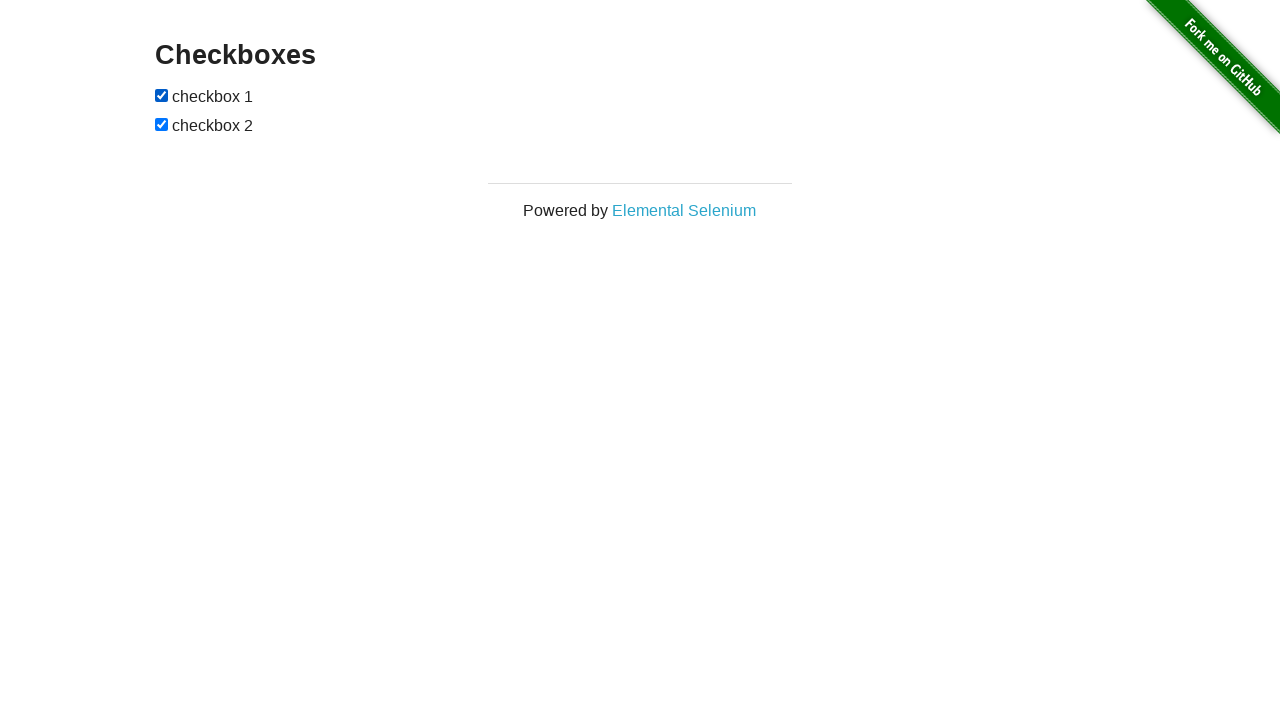

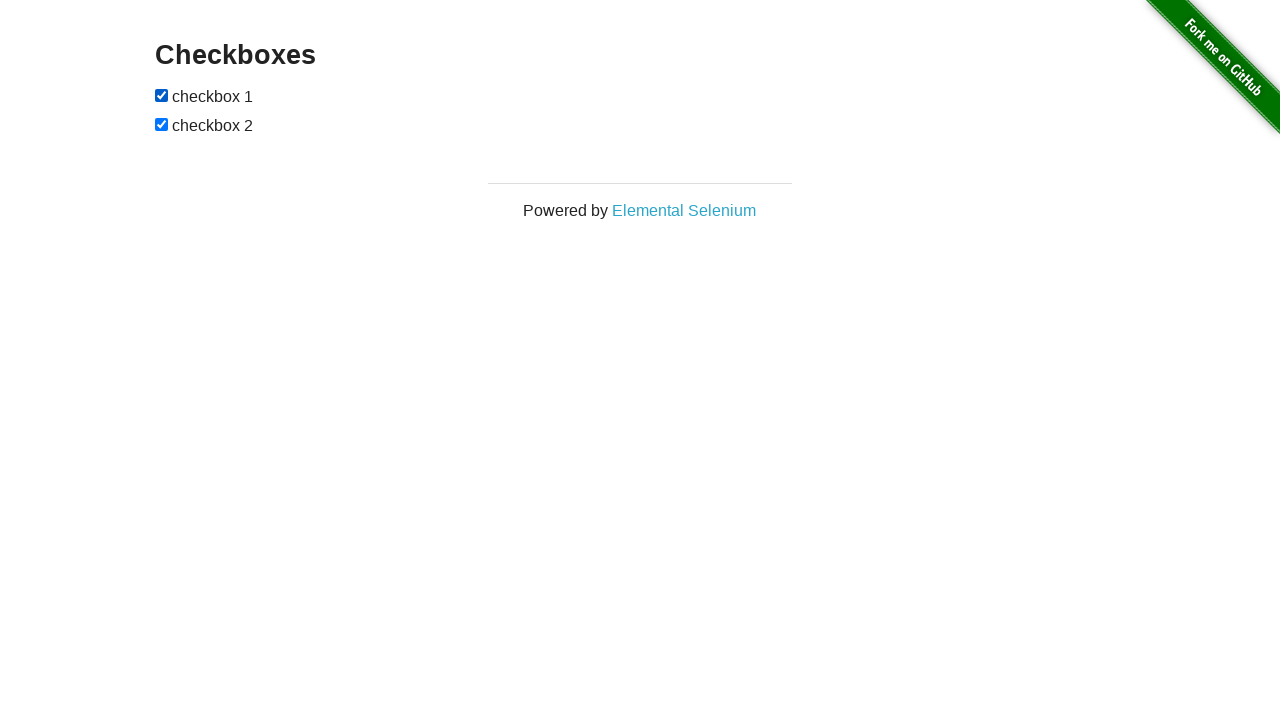